Tests alert handling functionality by clicking an alert button and dismissing the JavaScript alert dialog that appears

Starting URL: https://www.rahulshettyacademy.com/AutomationPractice/

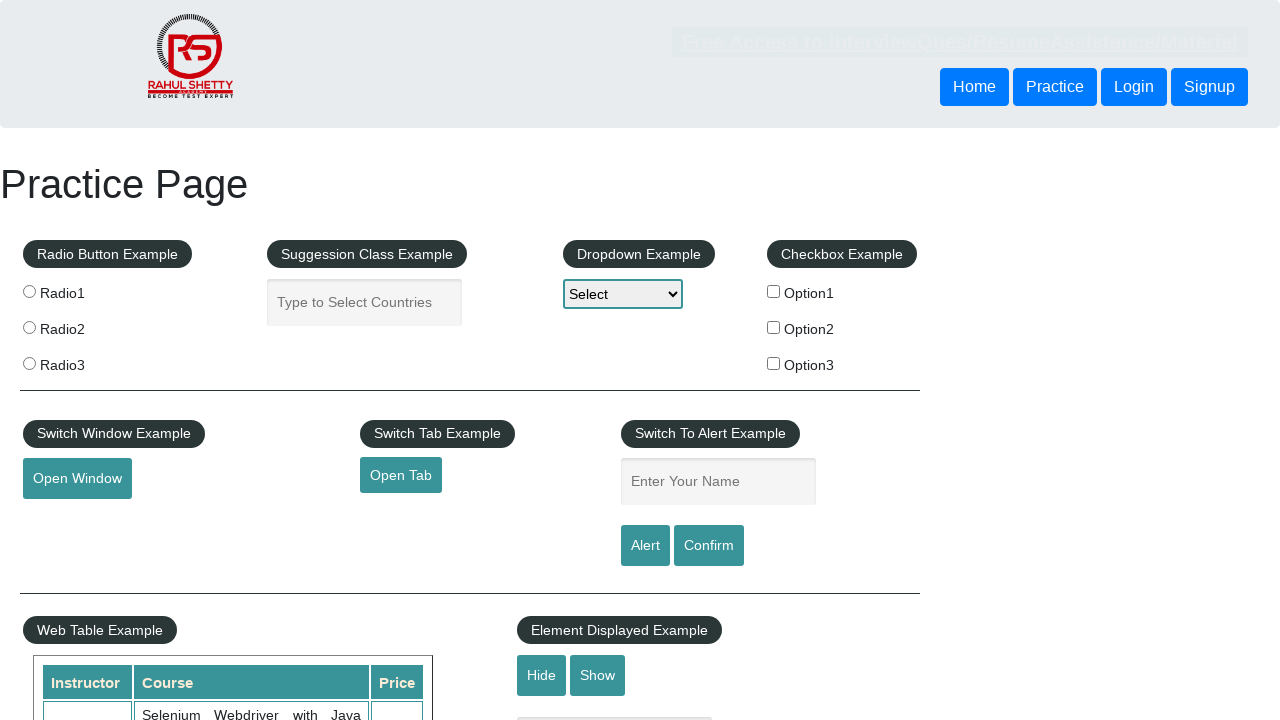

Clicked alert button to trigger JavaScript alert dialog at (645, 546) on input#alertbtn
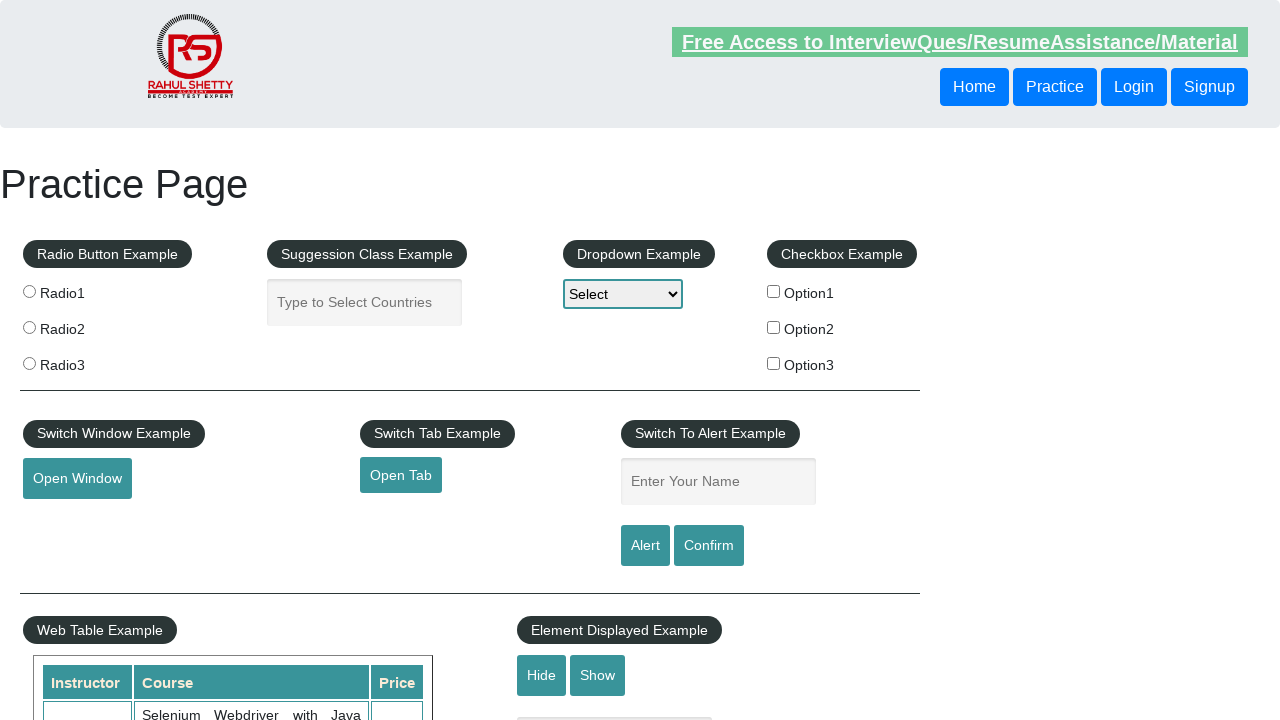

Set up dialog handler to dismiss alert
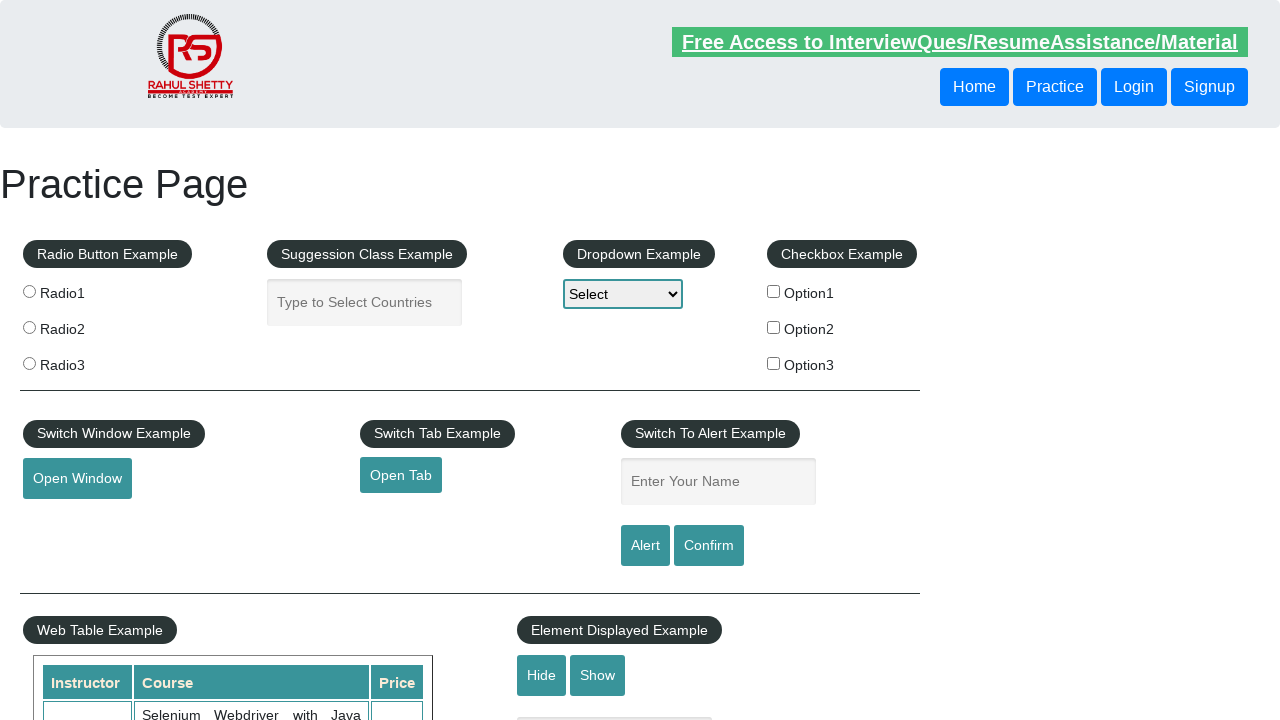

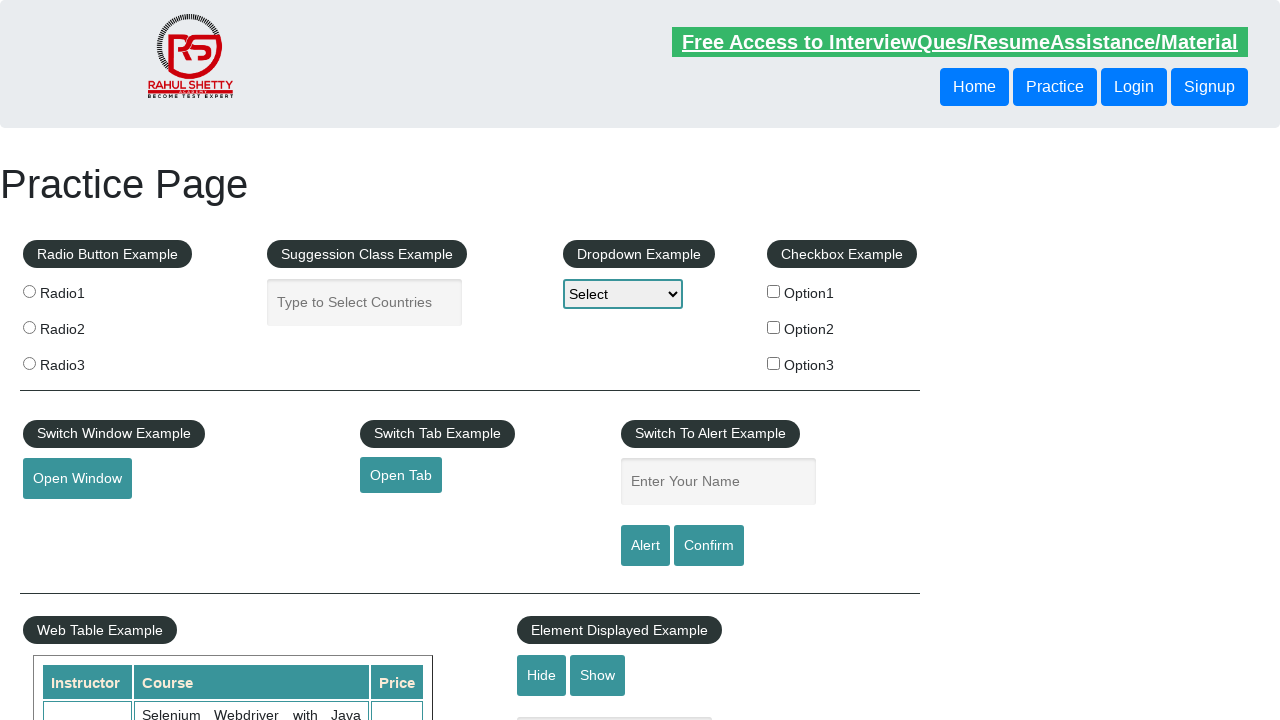